Navigates to Yahoo Japan homepage, scrolls to the "サービス一覧" (Service List) link in the footer area, and clicks on it.

Starting URL: https://www.yahoo.co.jp/

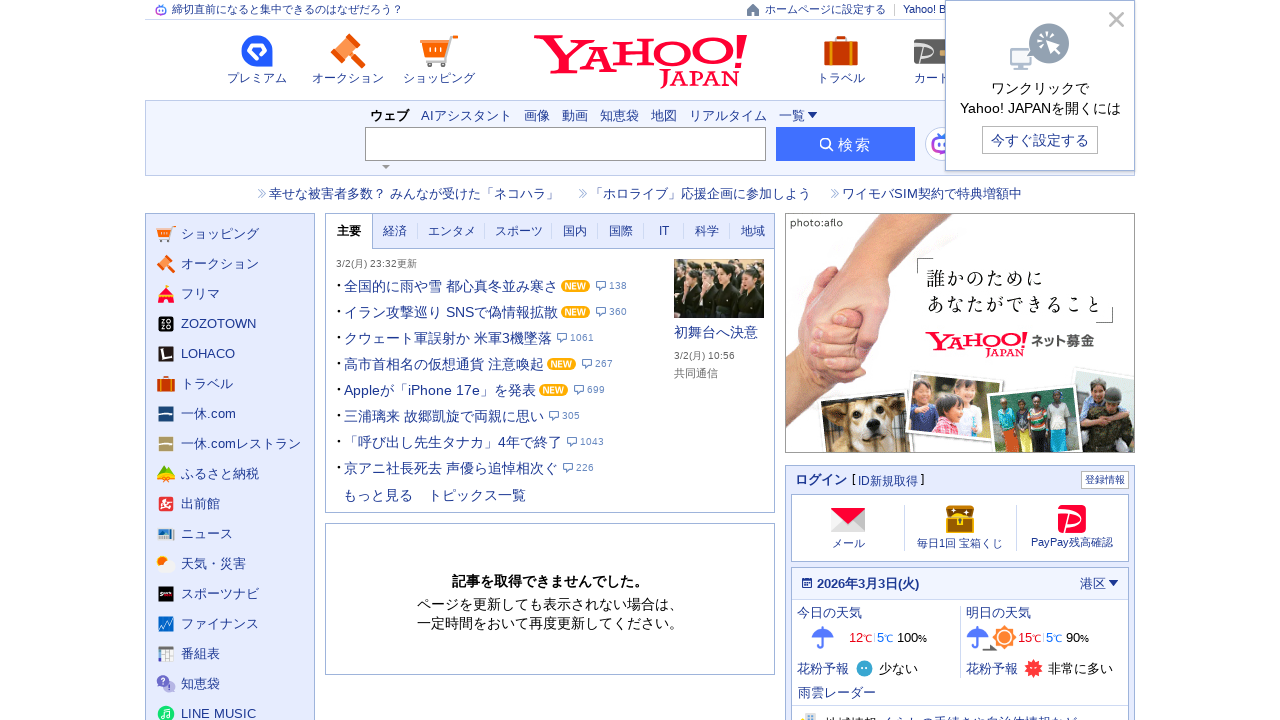

Located the service list link element using XPath
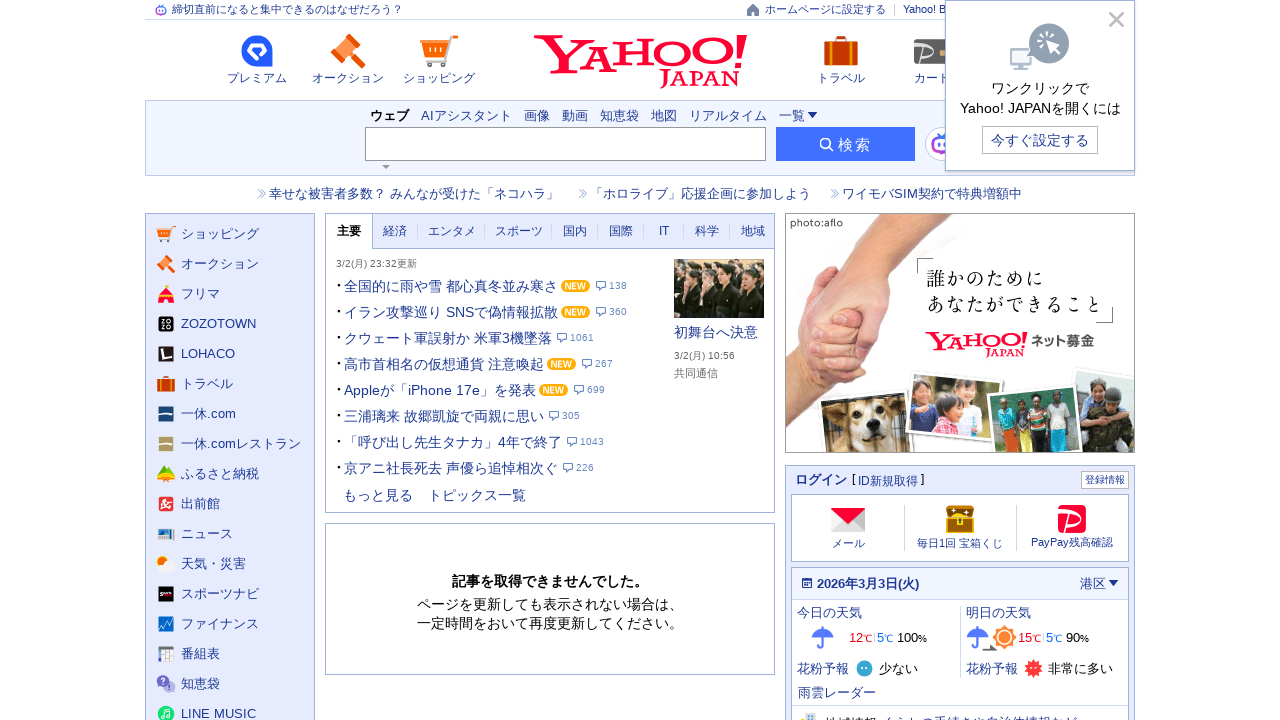

Scrolled to the service list link in the footer area
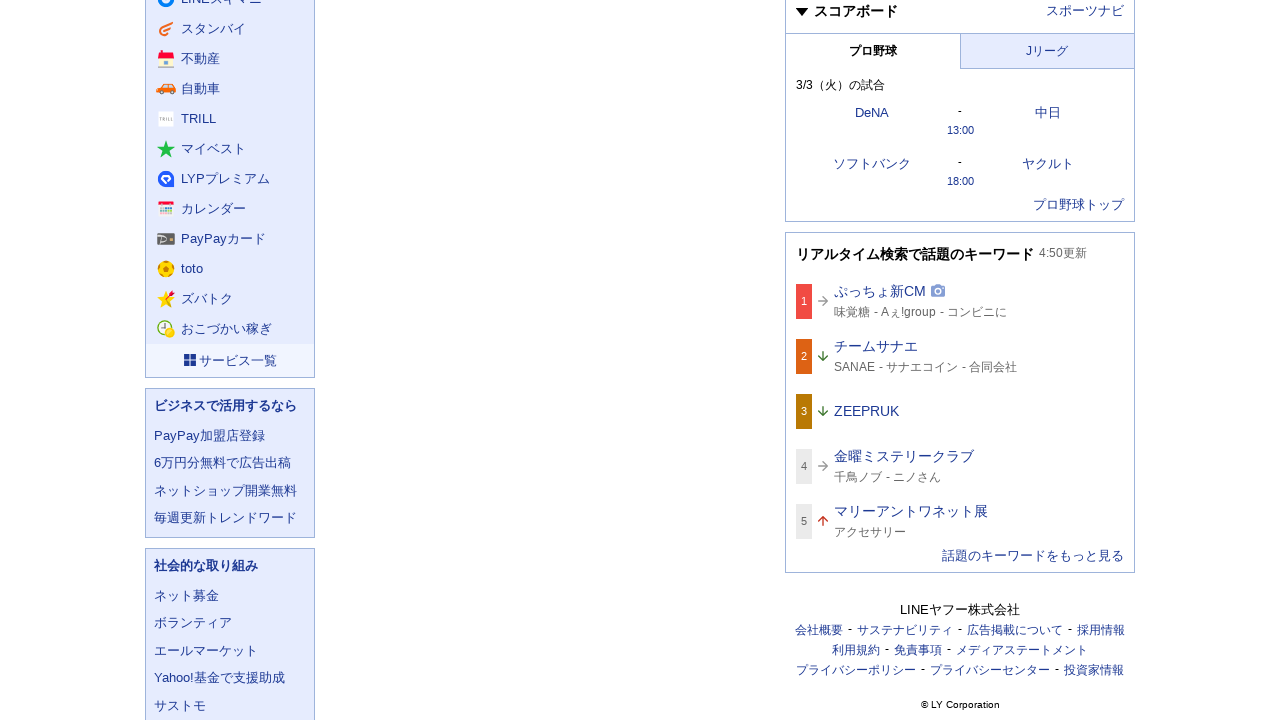

Clicked on the サービス一覧 (Service List) link at (238, 360) on xpath=//*[@id="ToolFooter"]/a/dl/dt/span
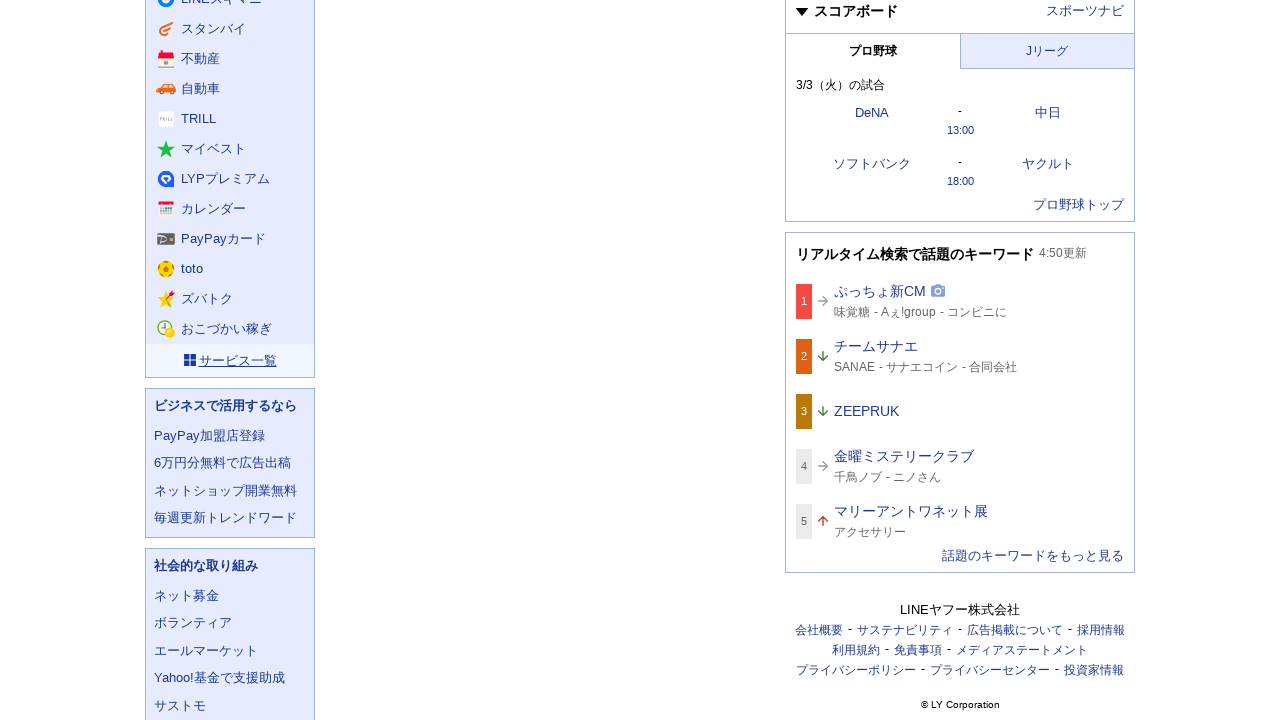

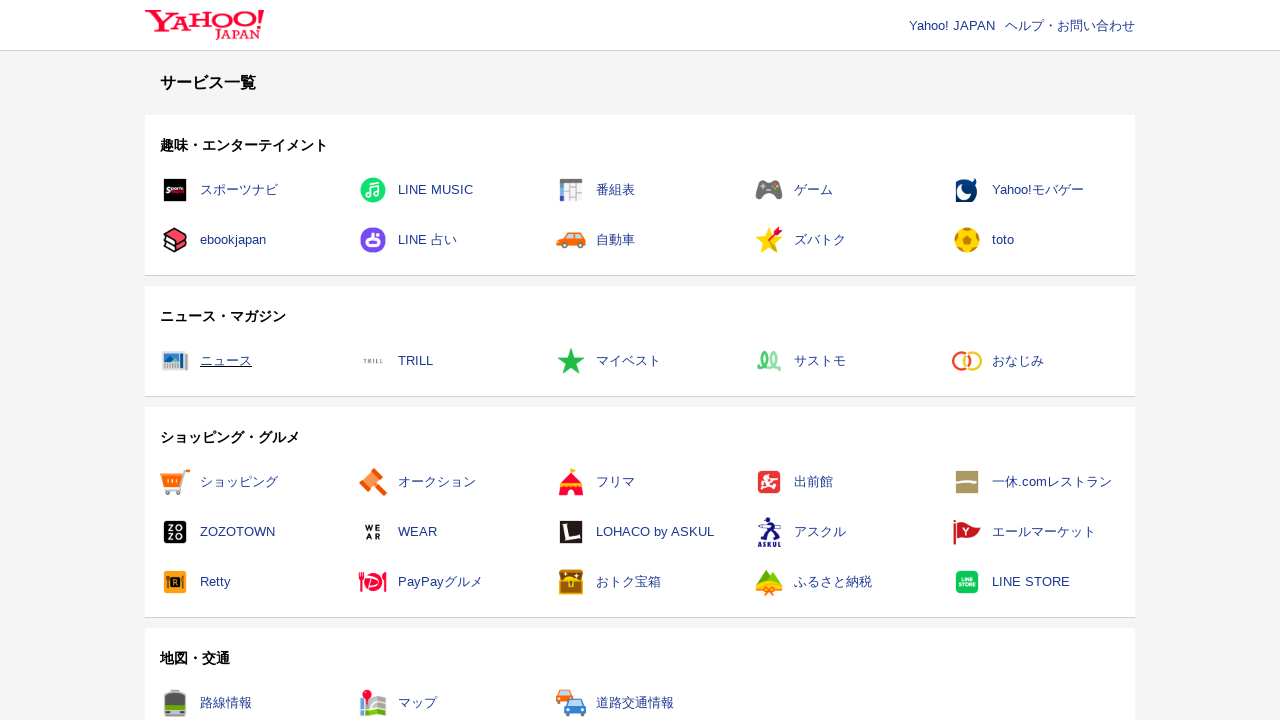